Tests window switching functionality by opening a new tab and cycling through all window handles

Starting URL: https://formy-project.herokuapp.com/switch-window

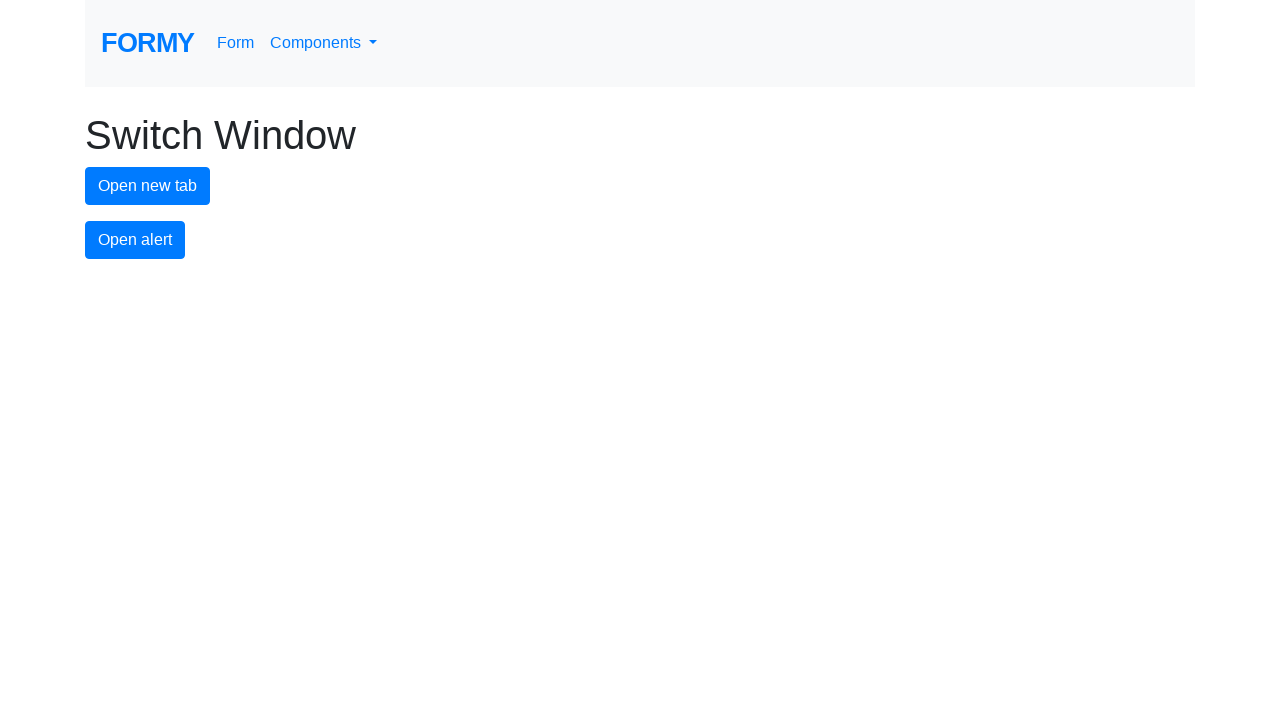

Clicked button to open new tab at (148, 186) on #new-tab-button
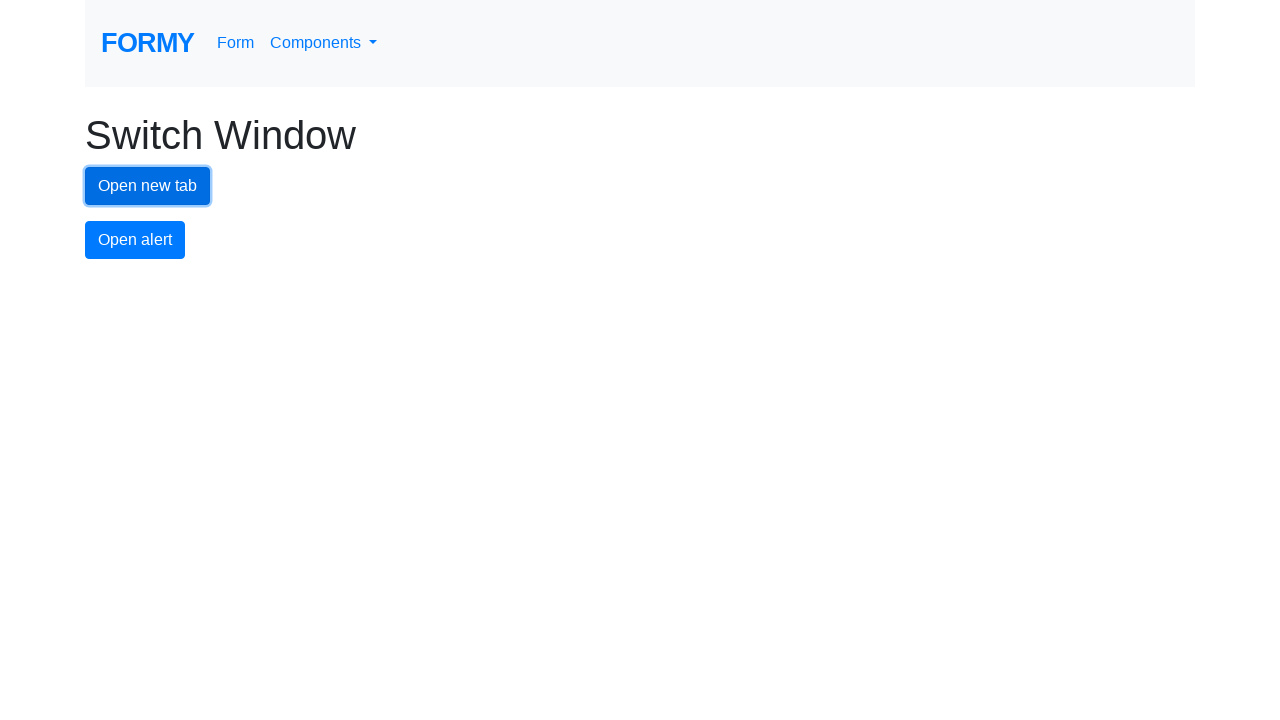

Stored reference to original page
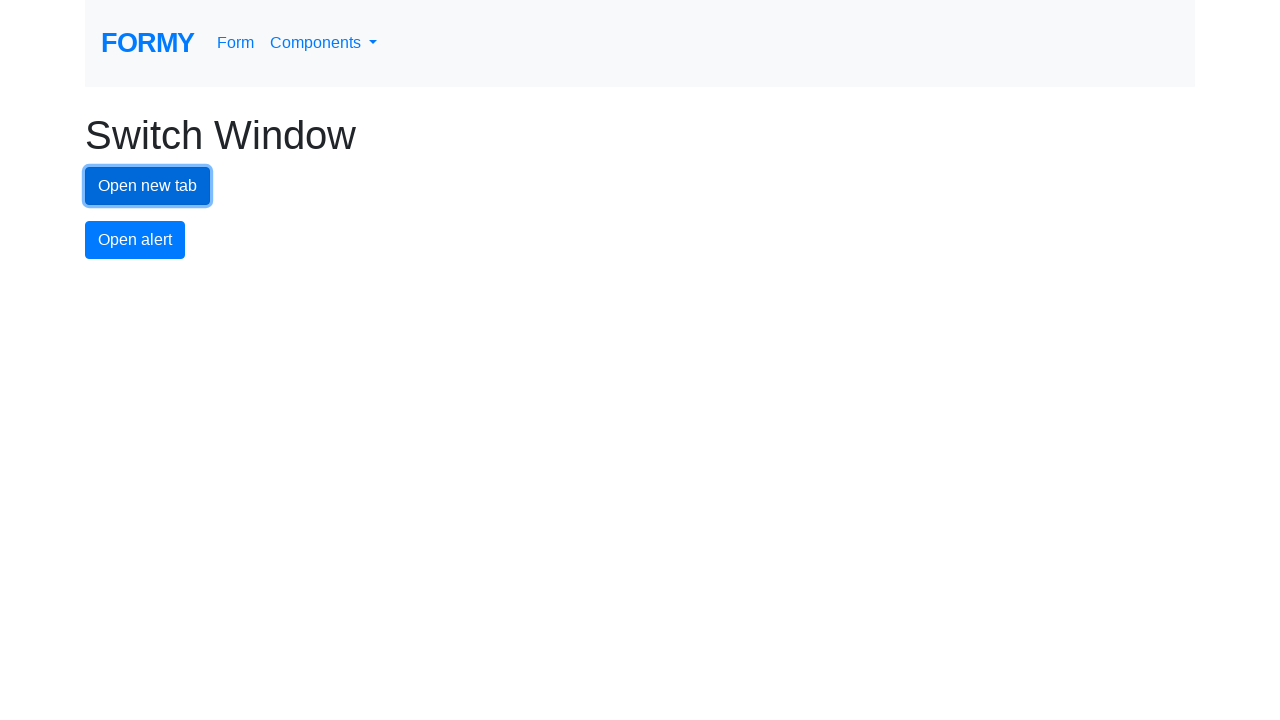

Waited for new tab/window to open
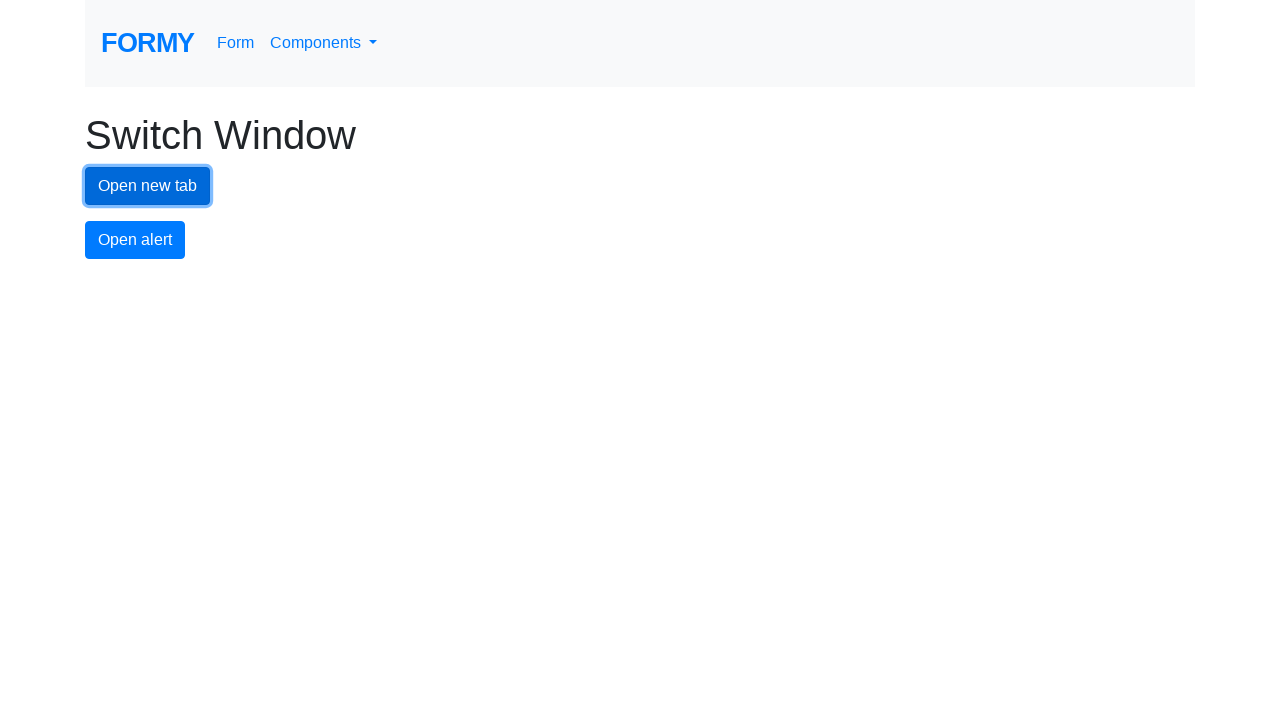

Retrieved all open pages/tabs from context
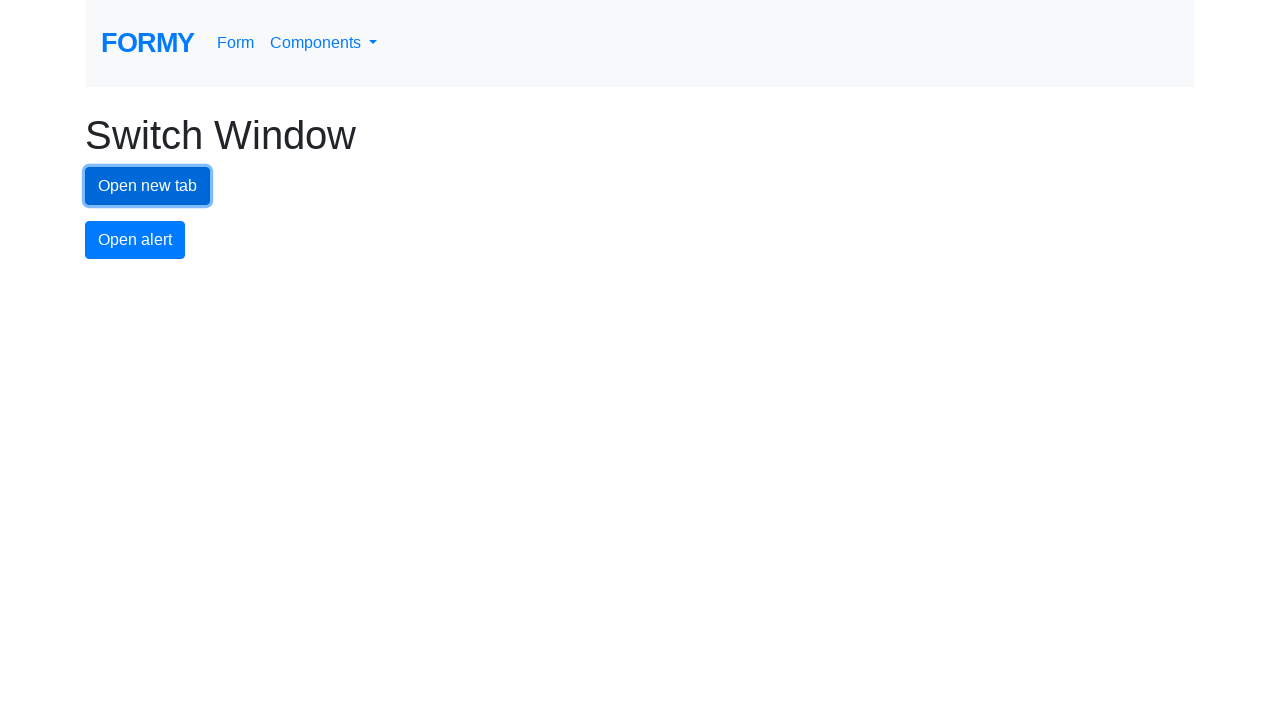

Brought a page to front and made it active
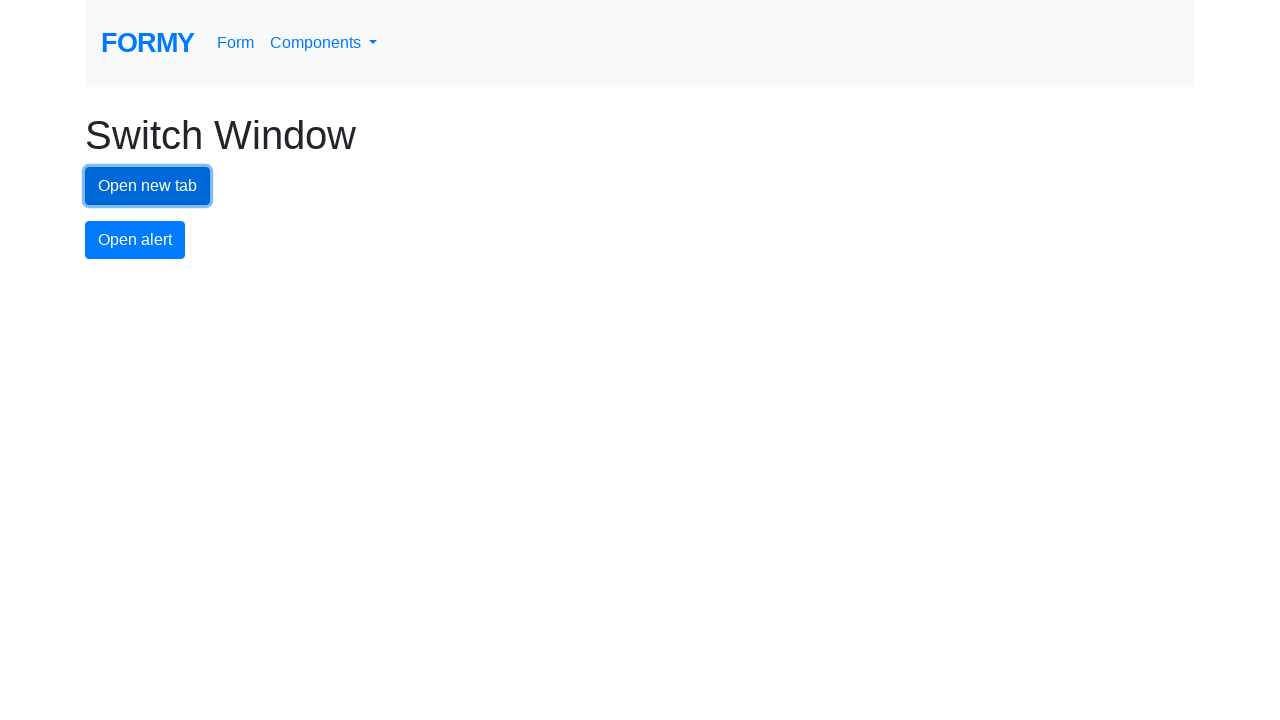

Waited after bringing page to front
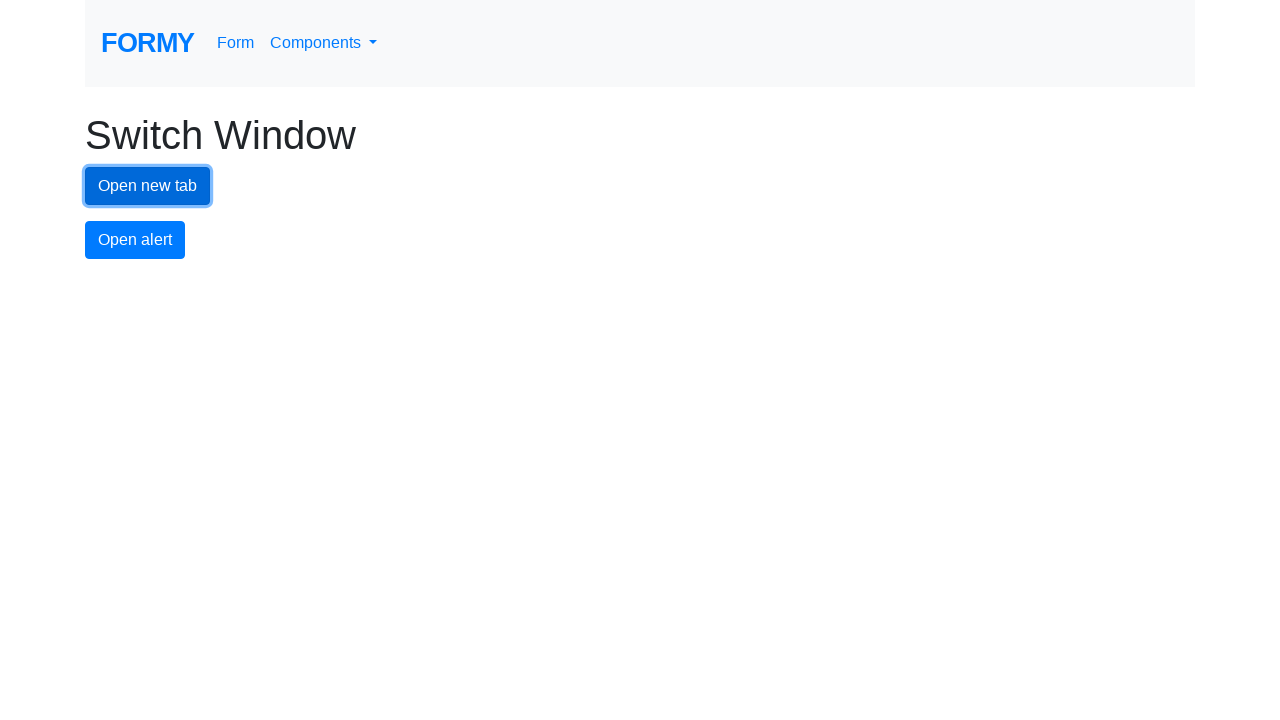

Brought a page to front and made it active
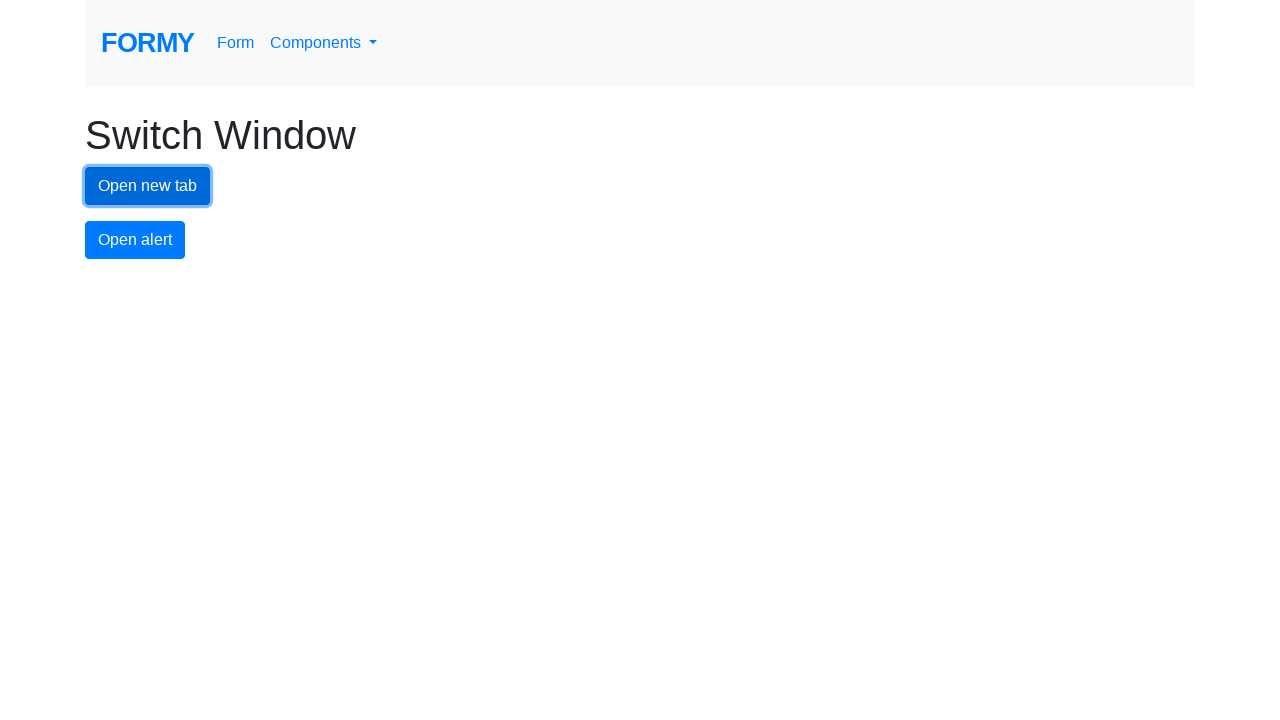

Waited after bringing page to front
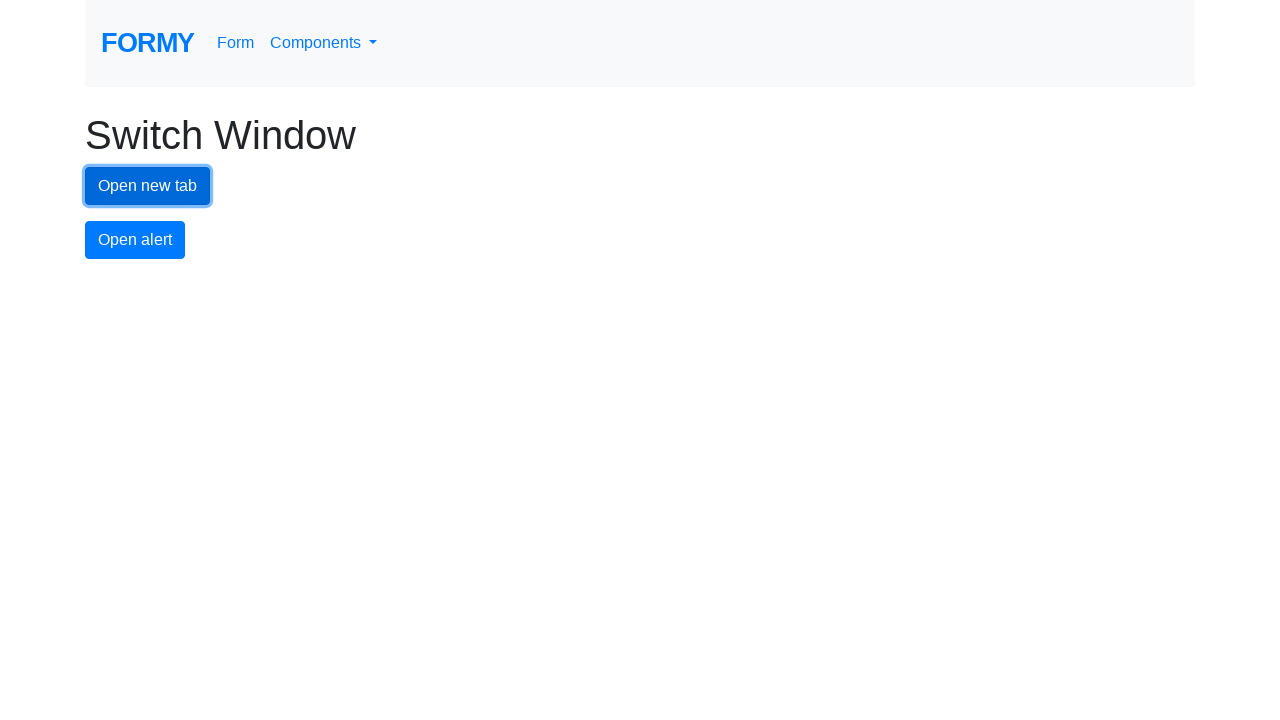

Brought original page back to front
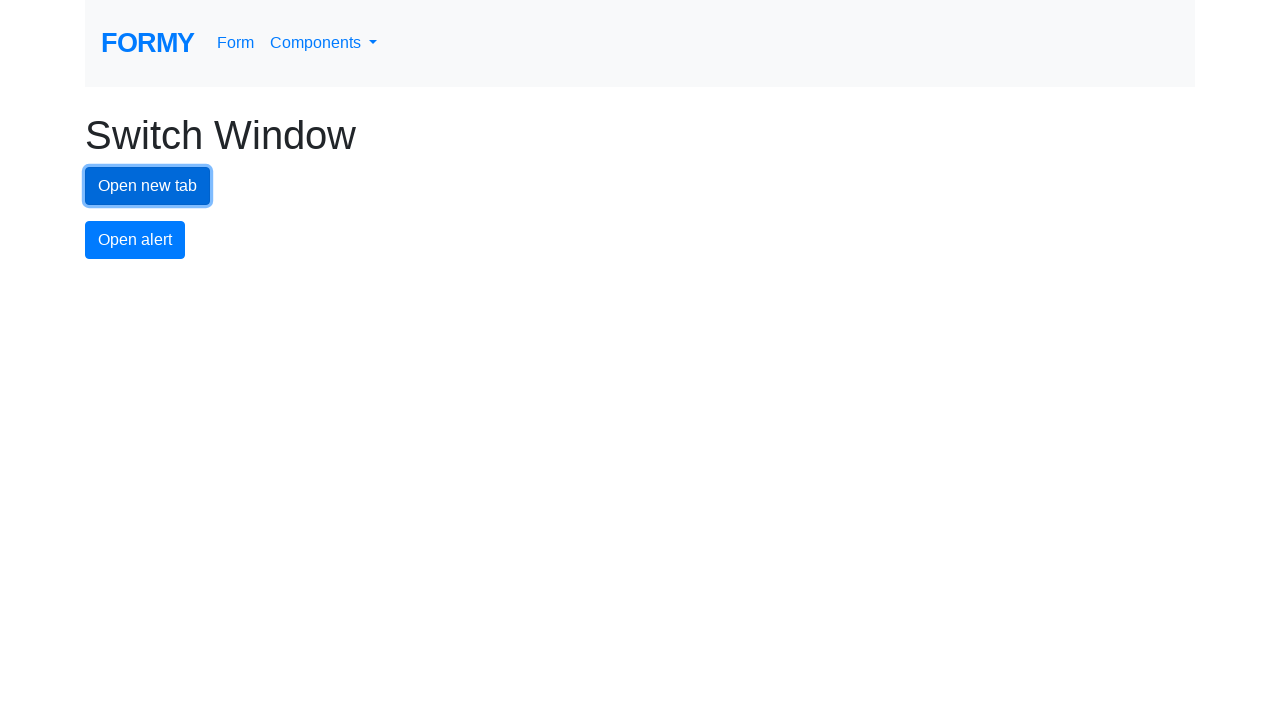

Waited after returning to original page
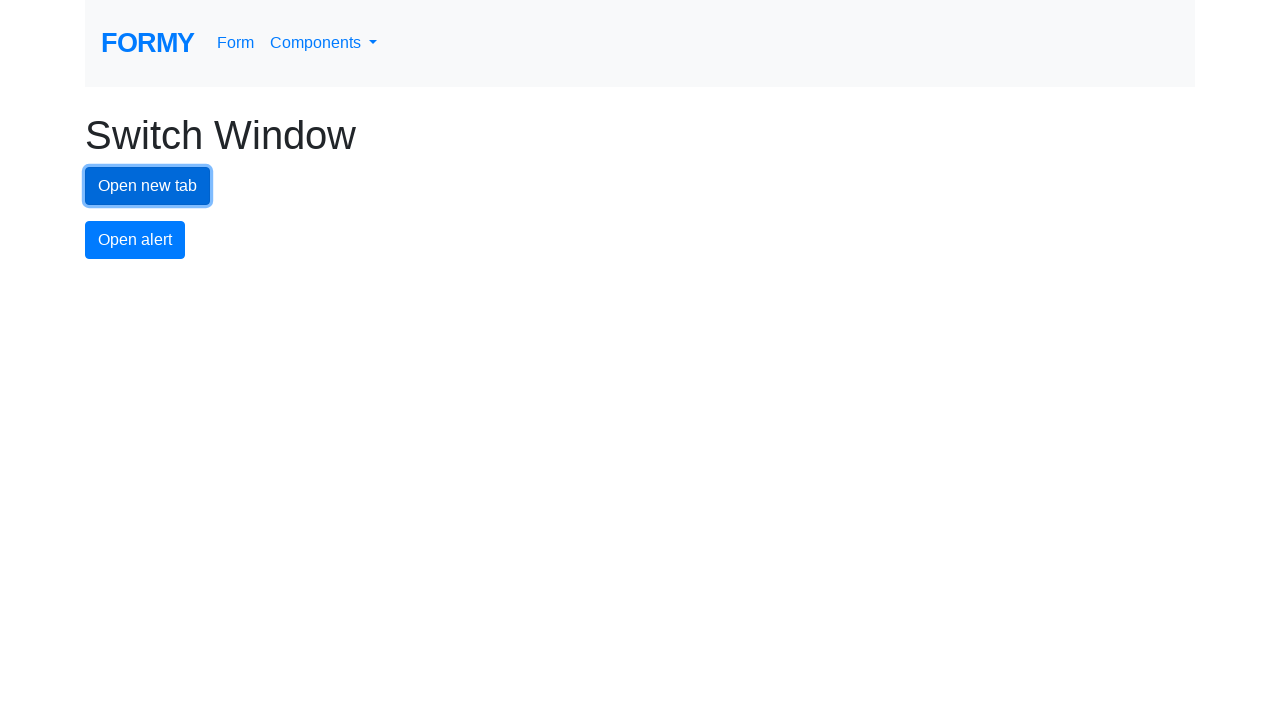

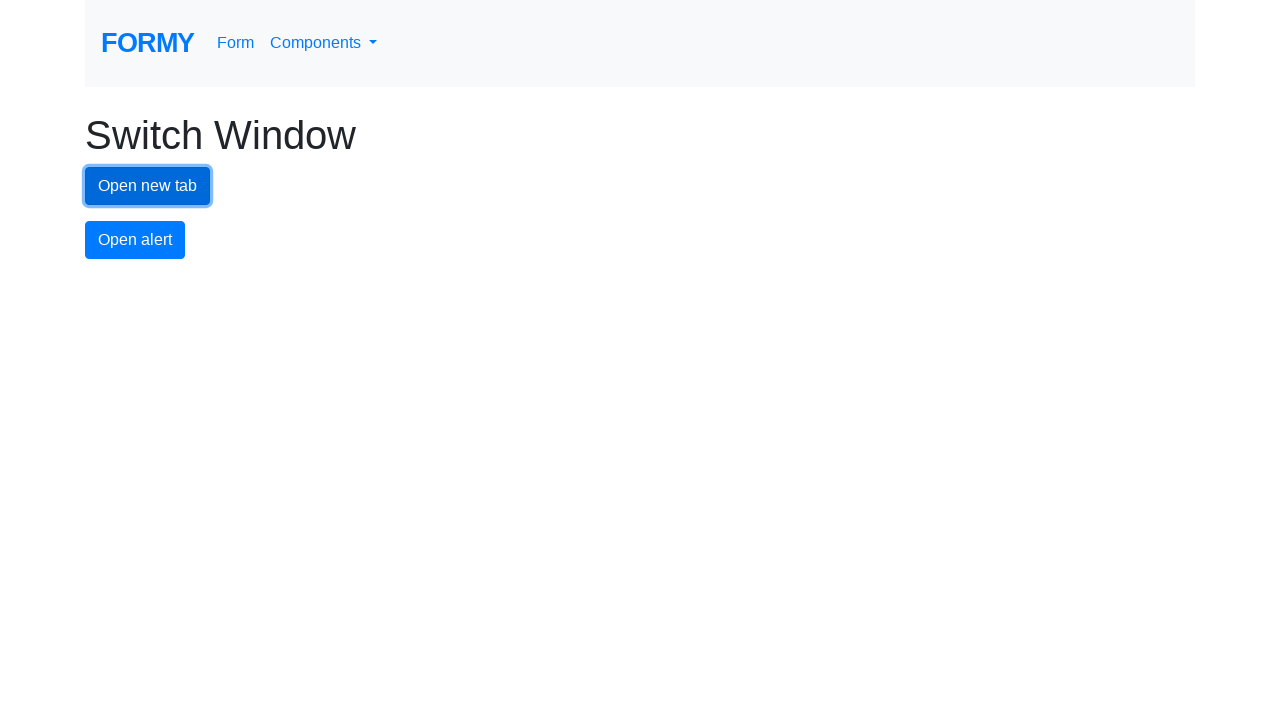